Tests clicking on the Careers dropdown to reveal options

Starting URL: https://www.lazada.com/en/

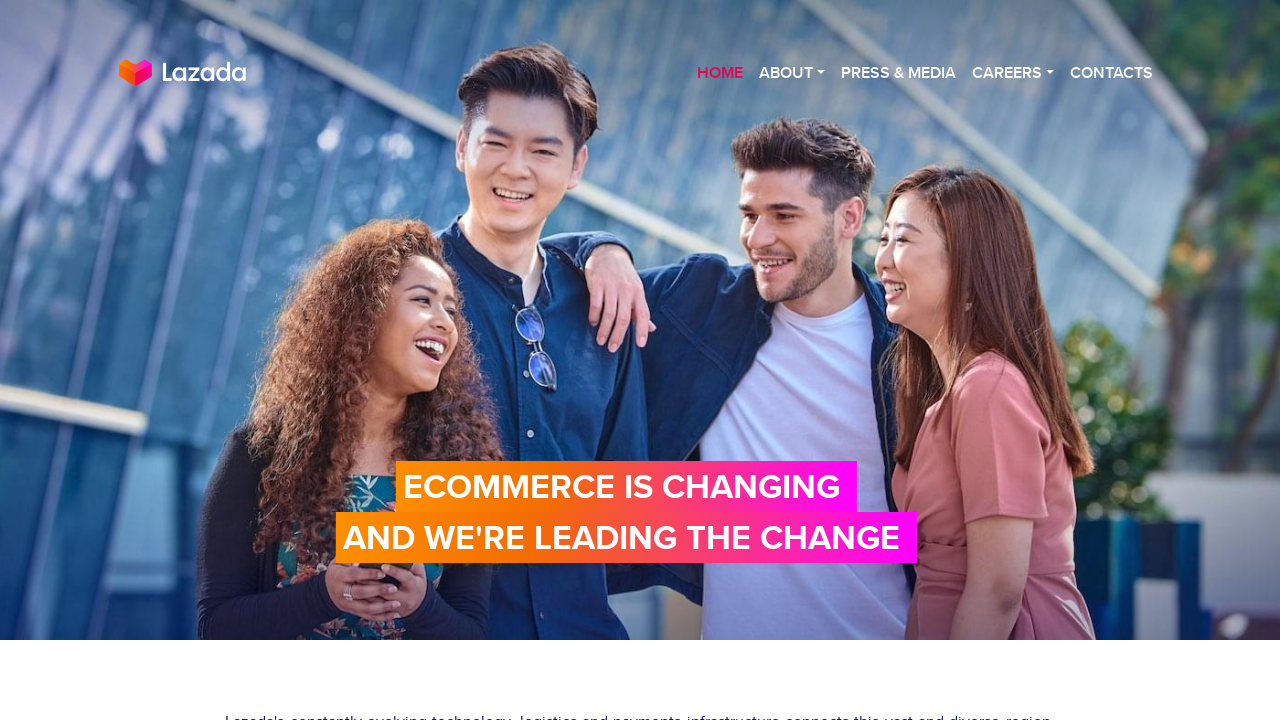

Clicked on the Careers dropdown menu at (1013, 73) on xpath=//div[@id='first']//ul[@class='nav navbar-nav semi-bold text-right']//li[4
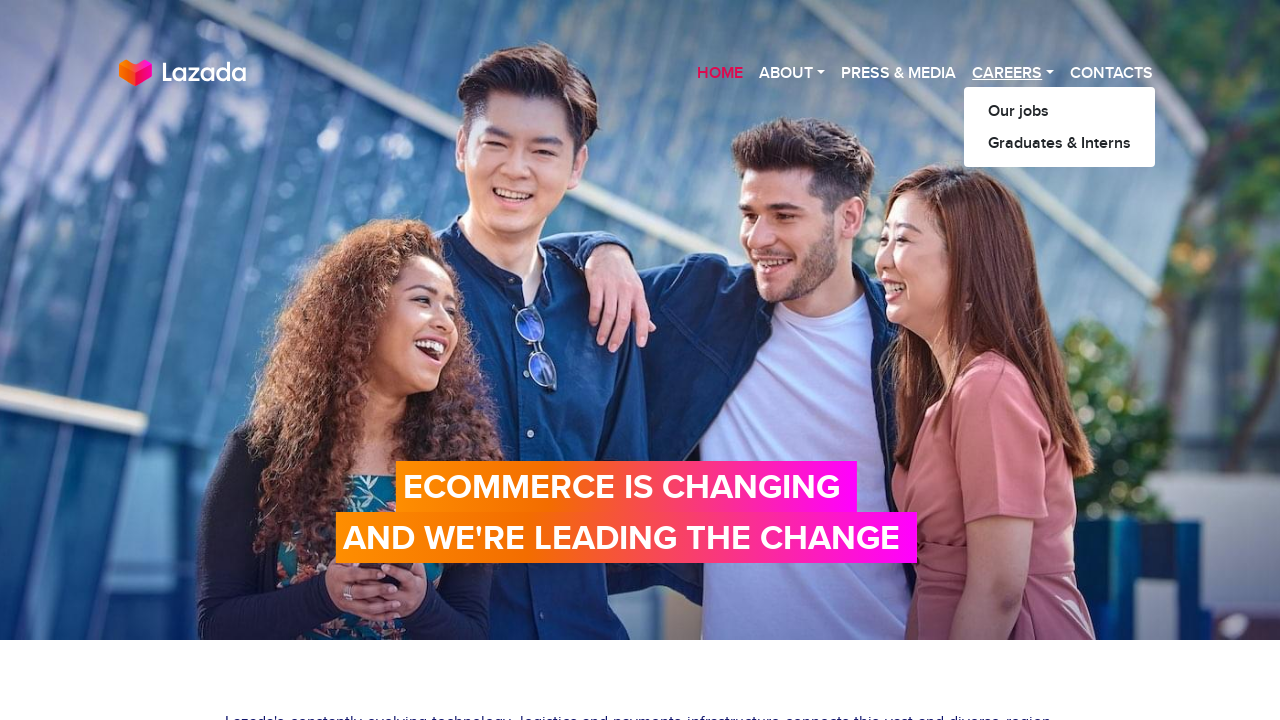

Careers dropdown options appeared
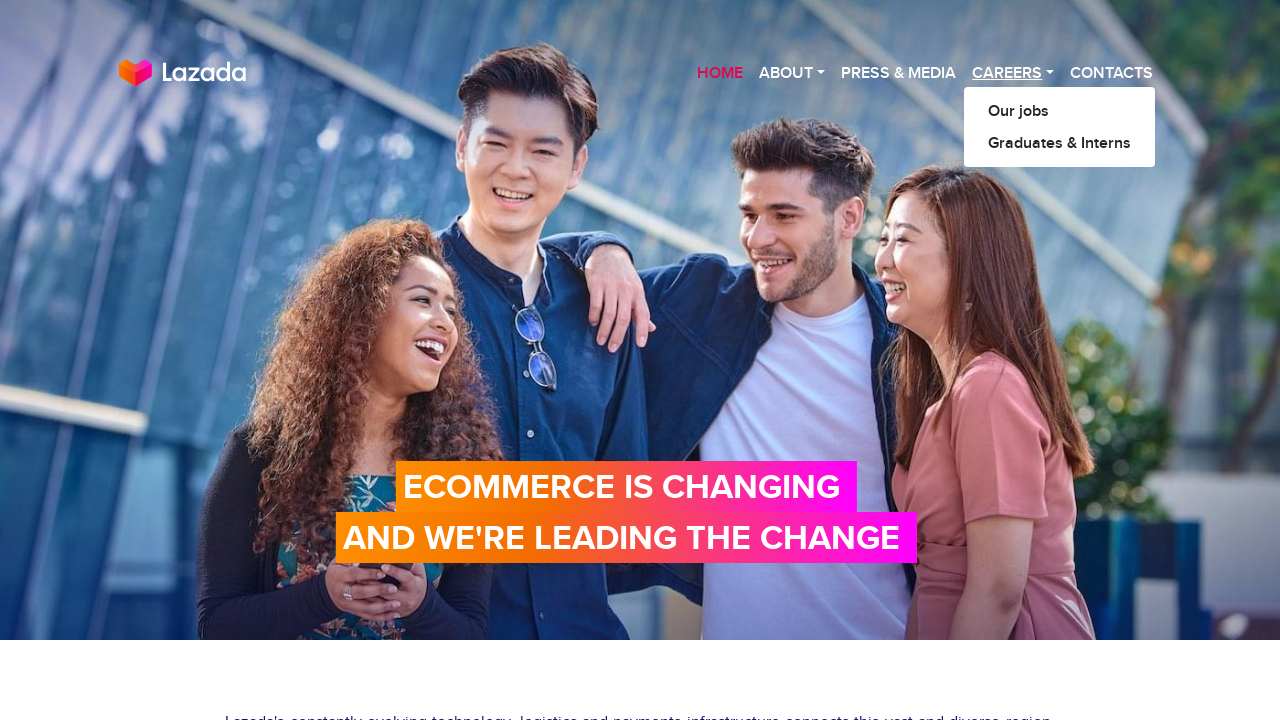

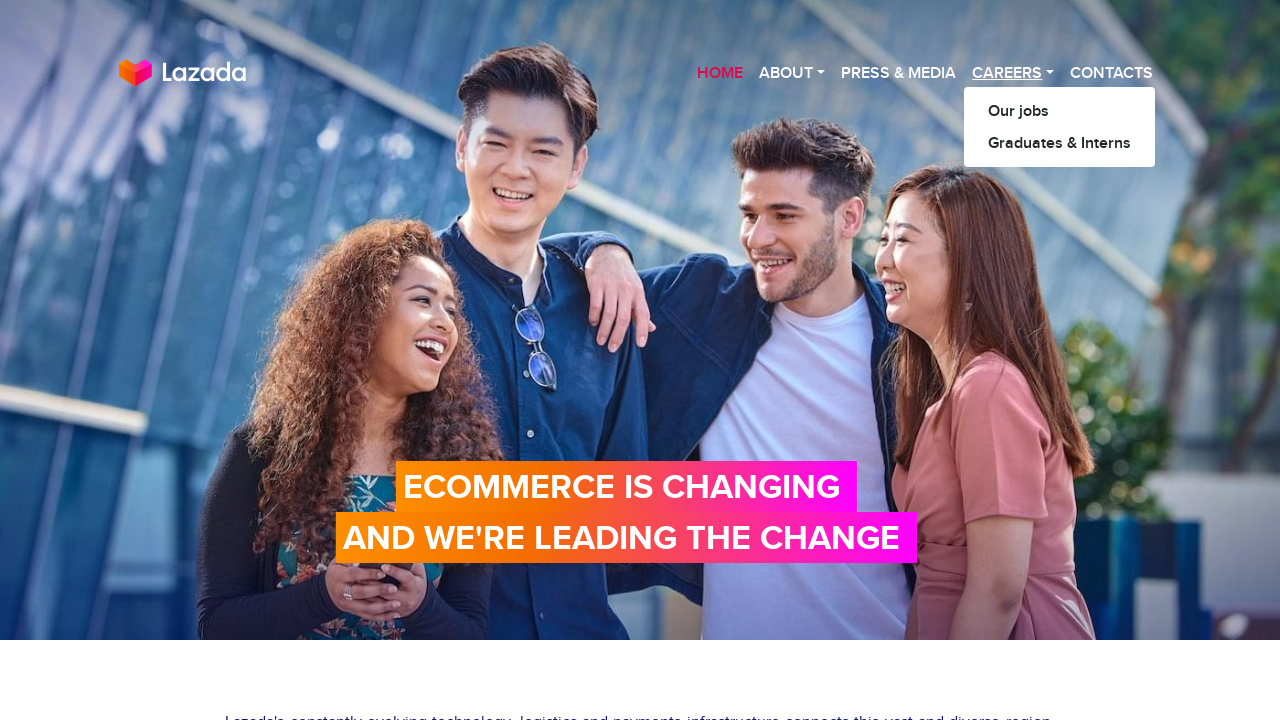